Tests window switching functionality by clicking a link that opens a new window, then switching to the new window and verifying its title is "New Window"

Starting URL: https://the-internet.herokuapp.com/windows

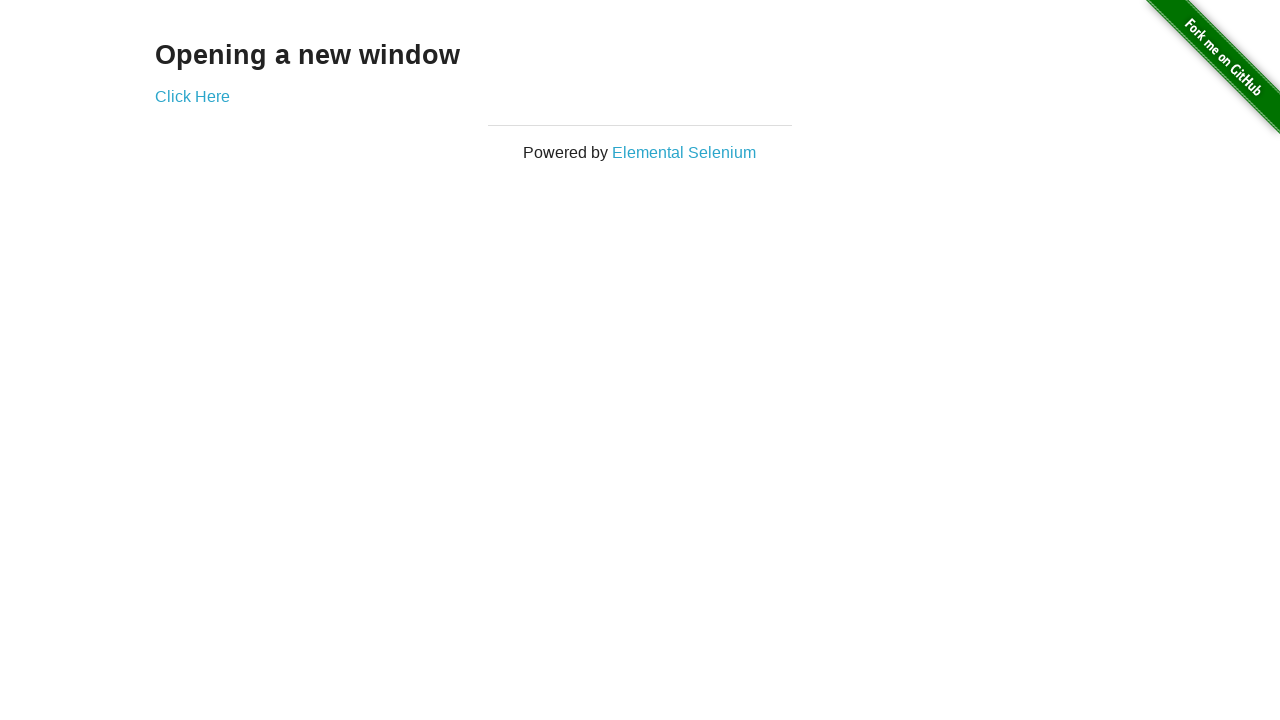

Waited for 'Opening a new window' text to appear on initial page
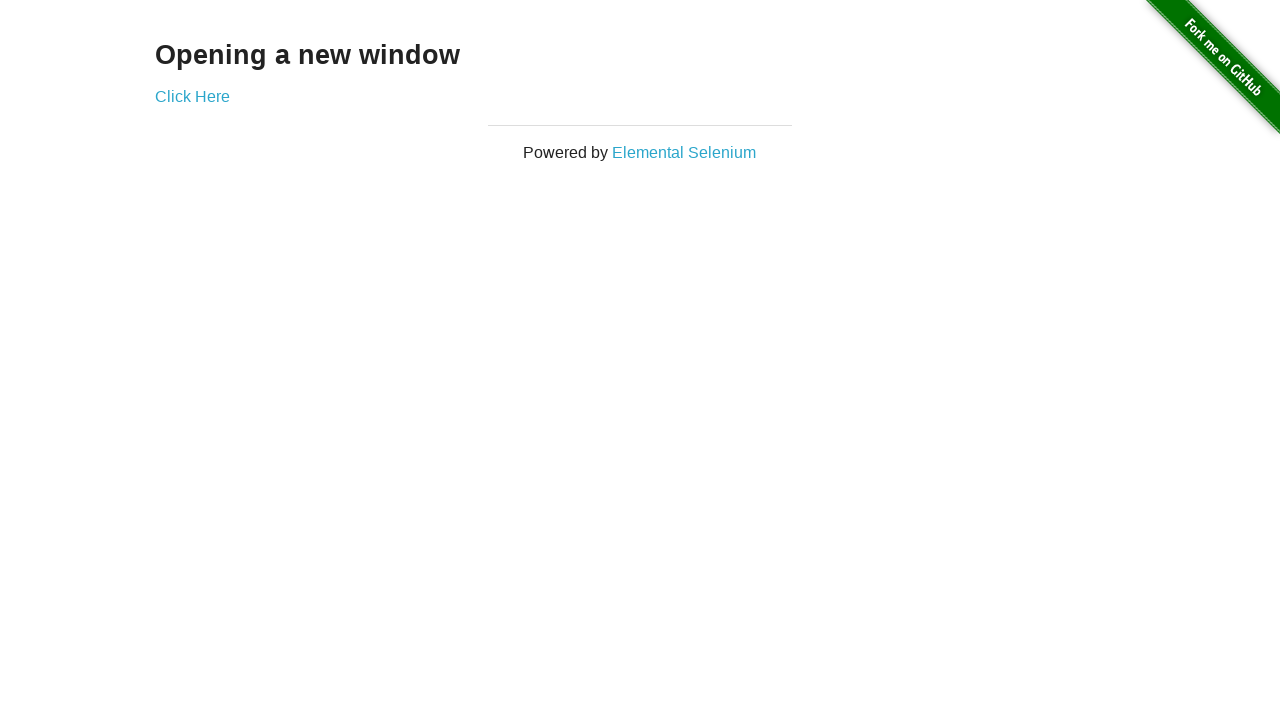

Verified initial page title is 'The Internet'
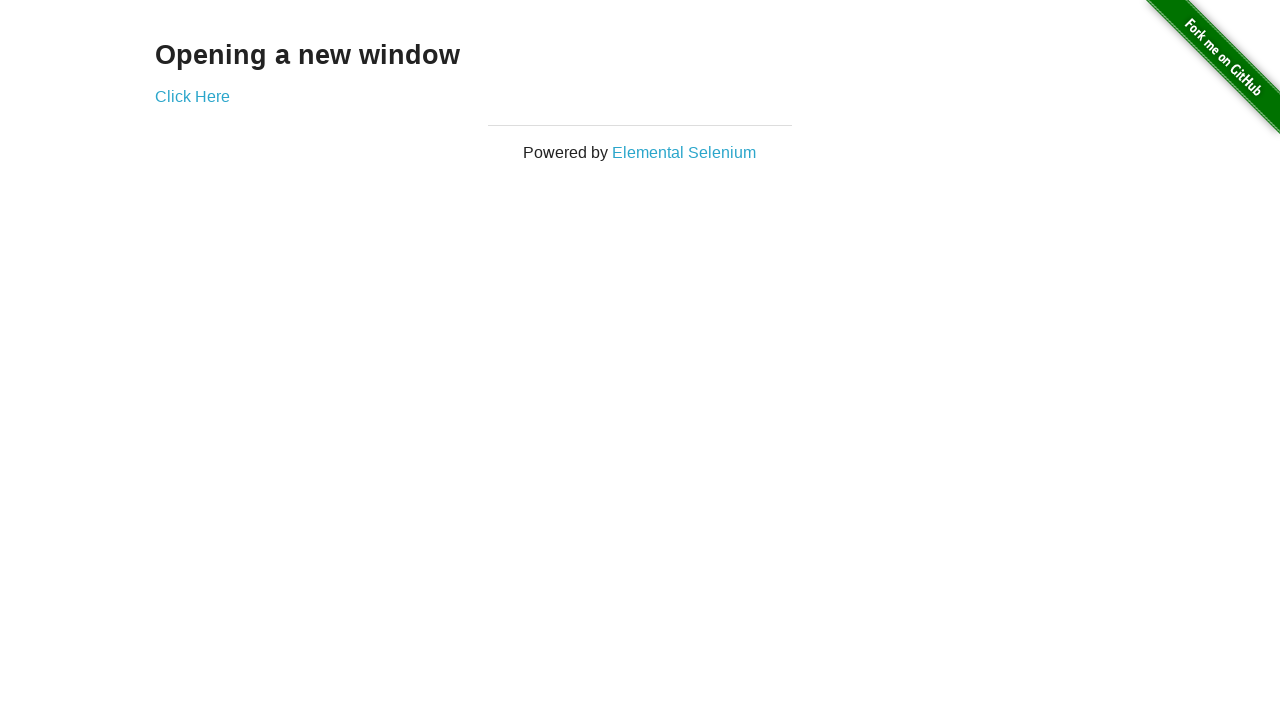

Clicked 'Click Here' link to open new window at (192, 96) on text=Click Here
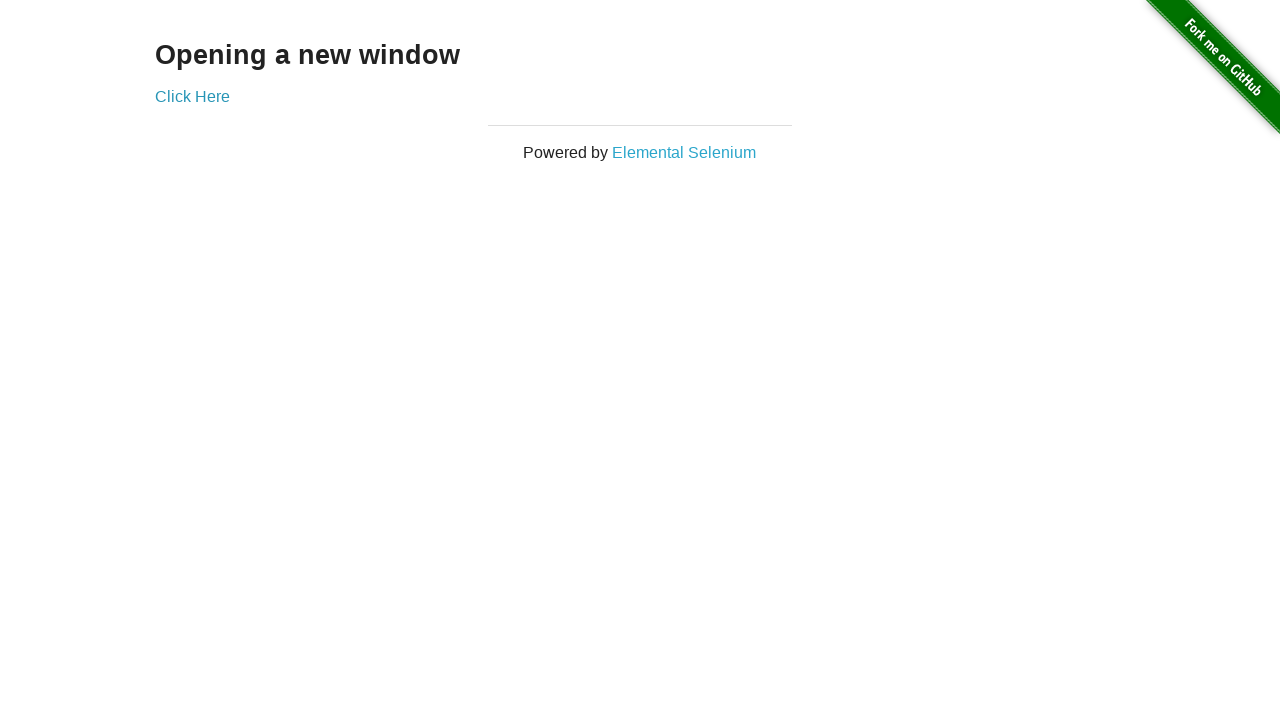

Captured reference to newly opened window
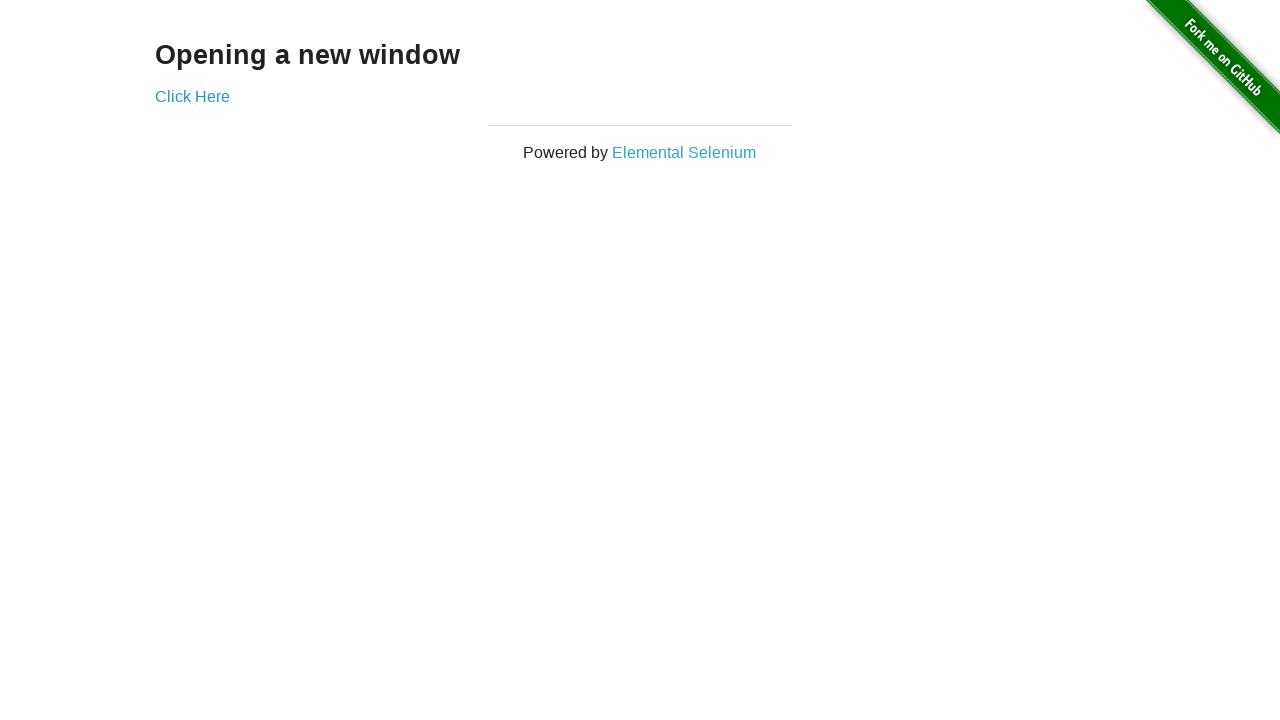

New window finished loading
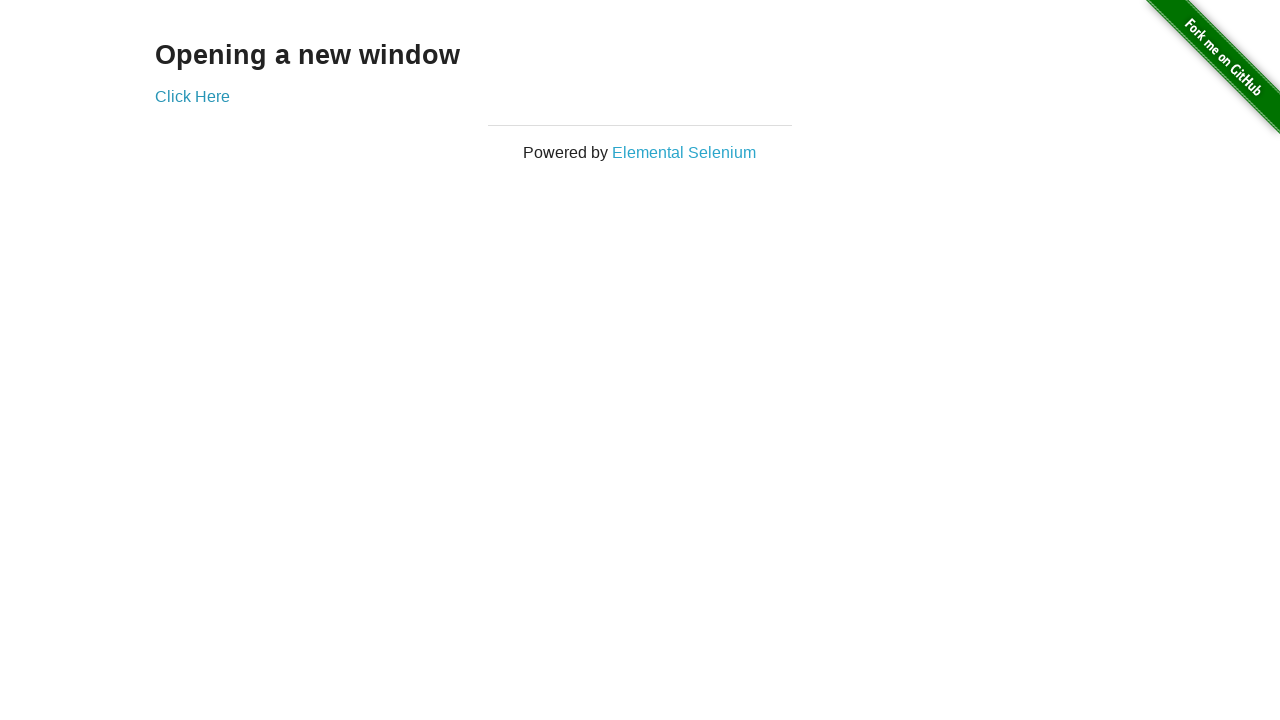

Verified new window title is 'New Window'
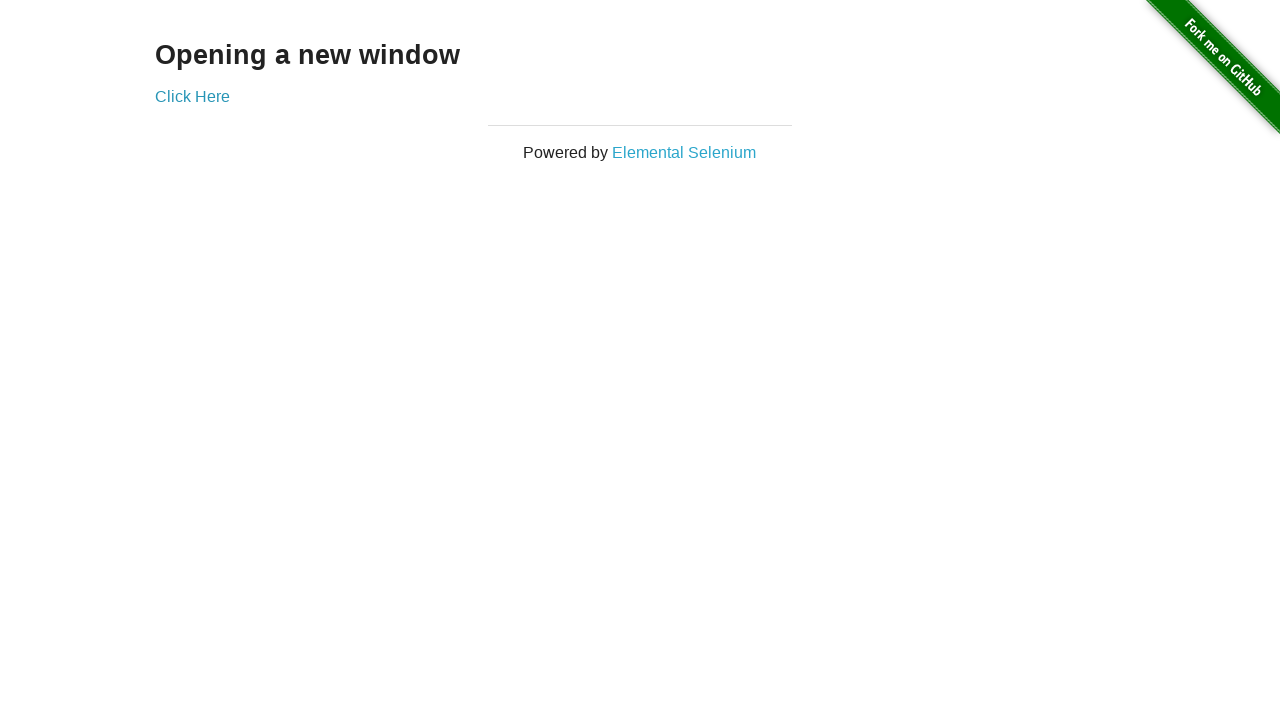

Verified 'New Window' text appears on new page
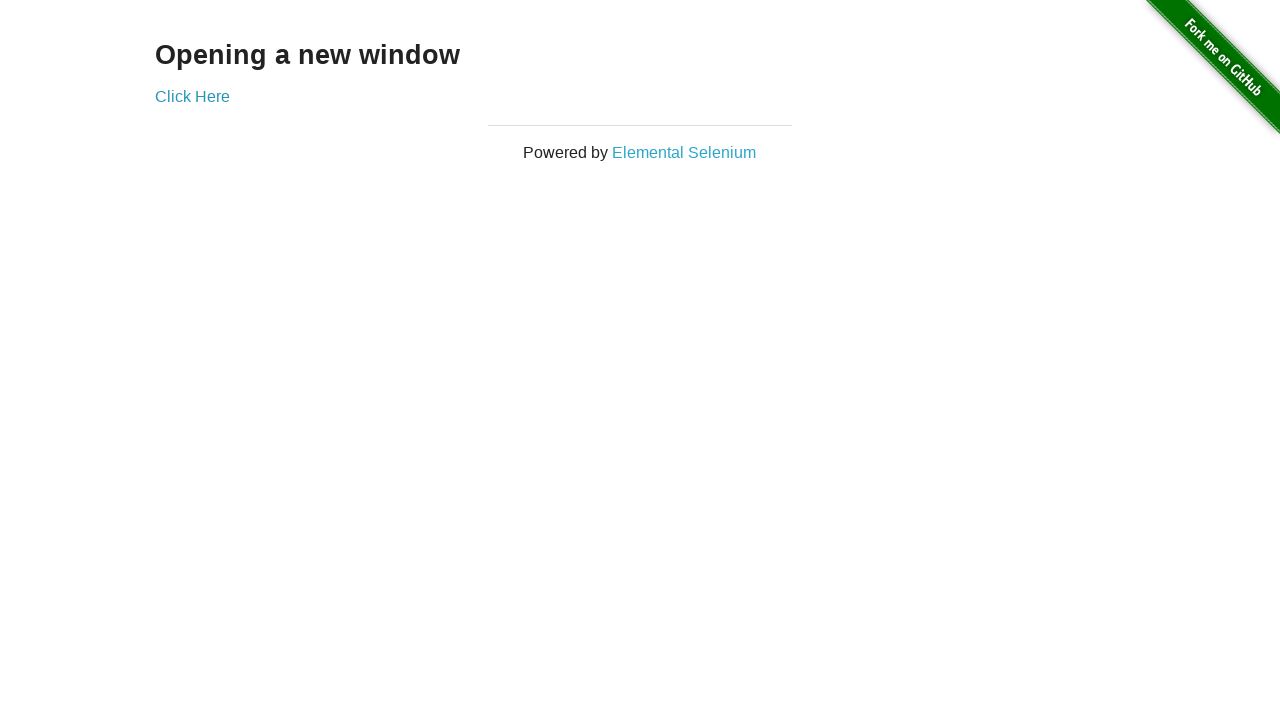

Verified original page title is still 'The Internet' after switching back
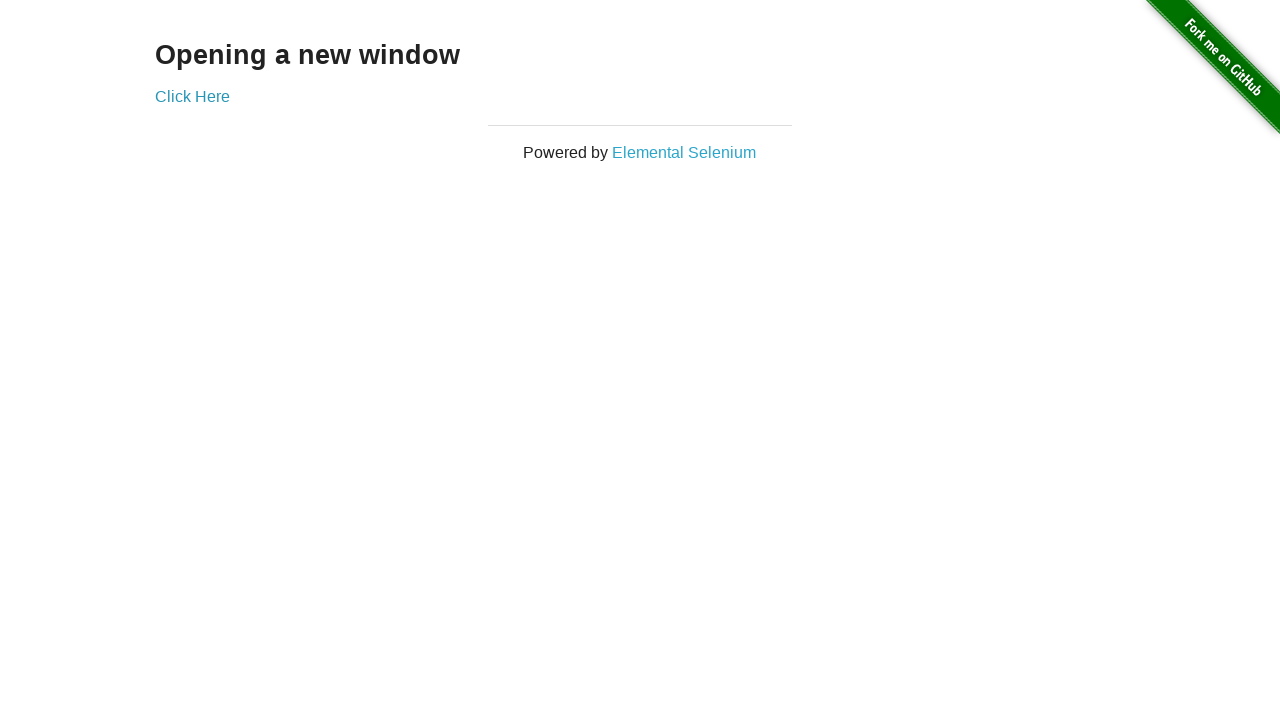

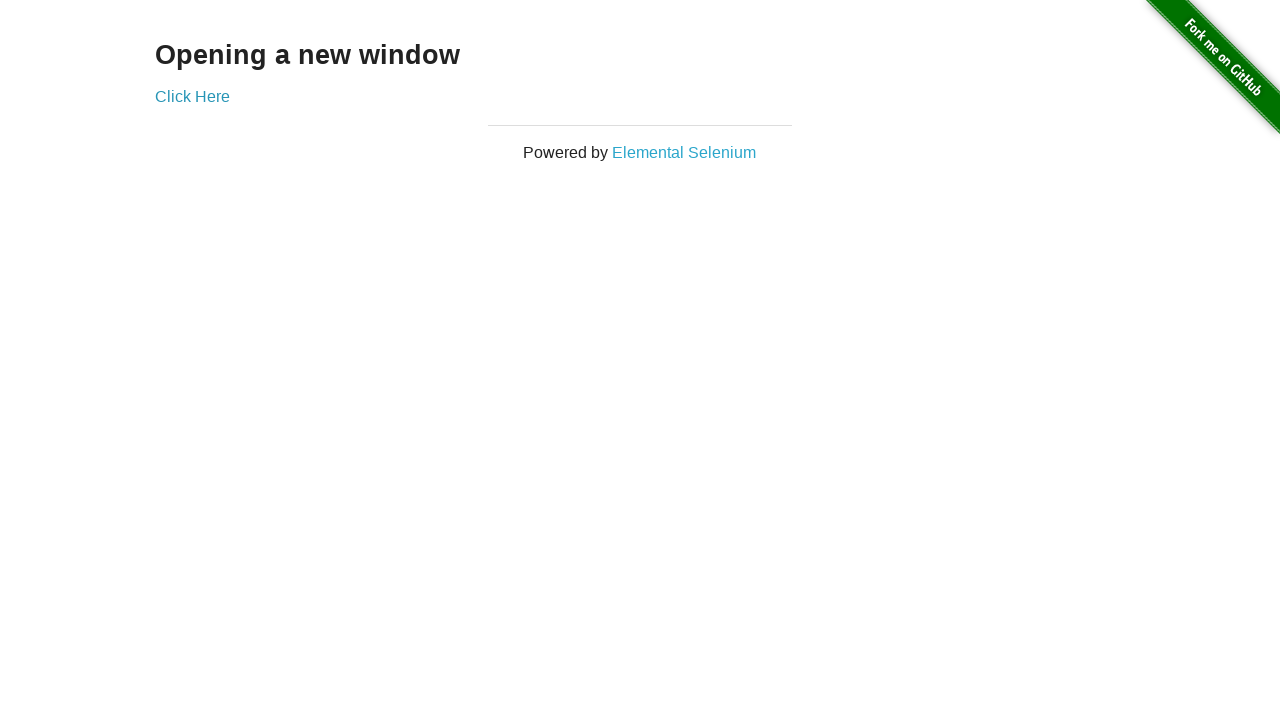